Tests that text can be entered into the username field on the login form

Starting URL: https://quotes.toscrape.com/login

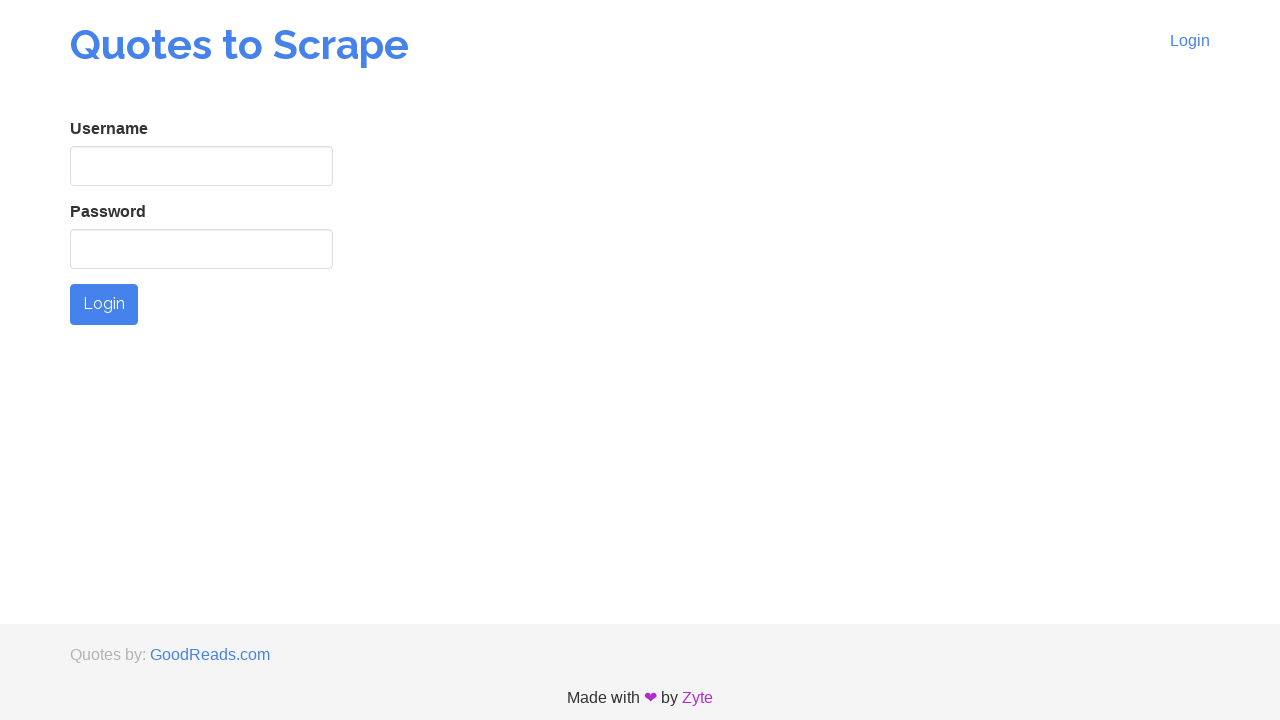

Located the username field on the login form
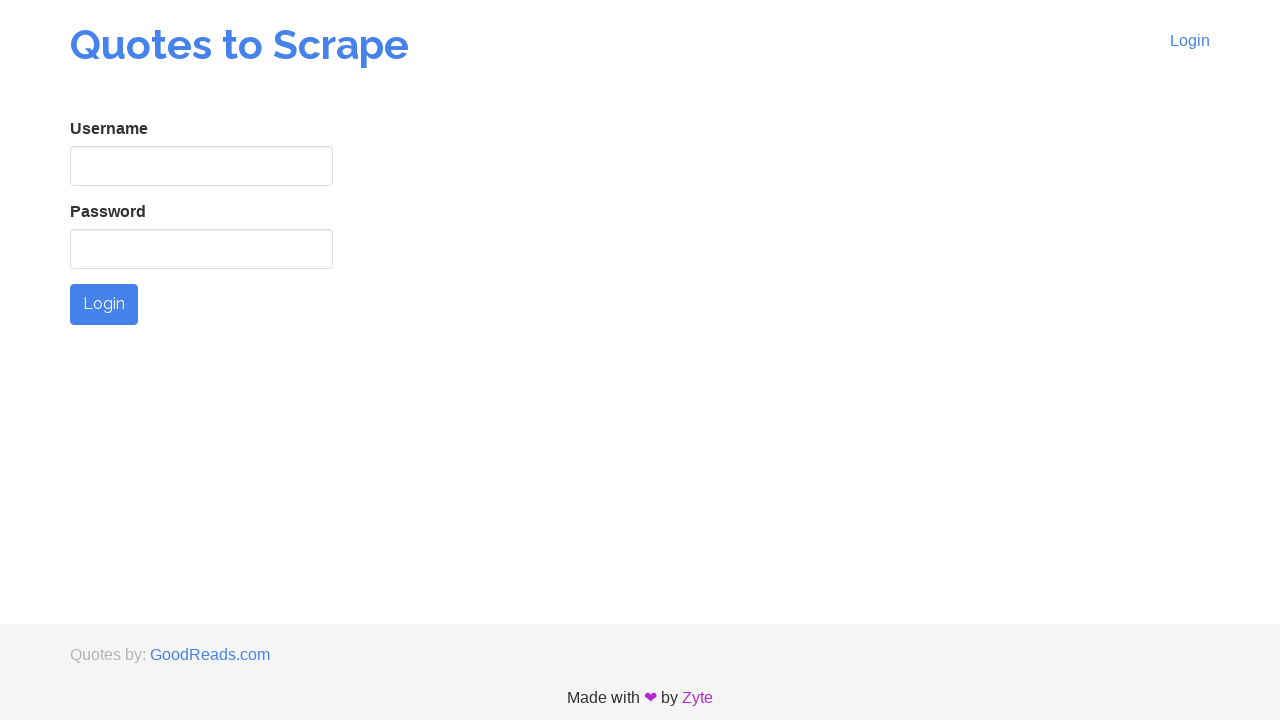

Cleared the username field on #username
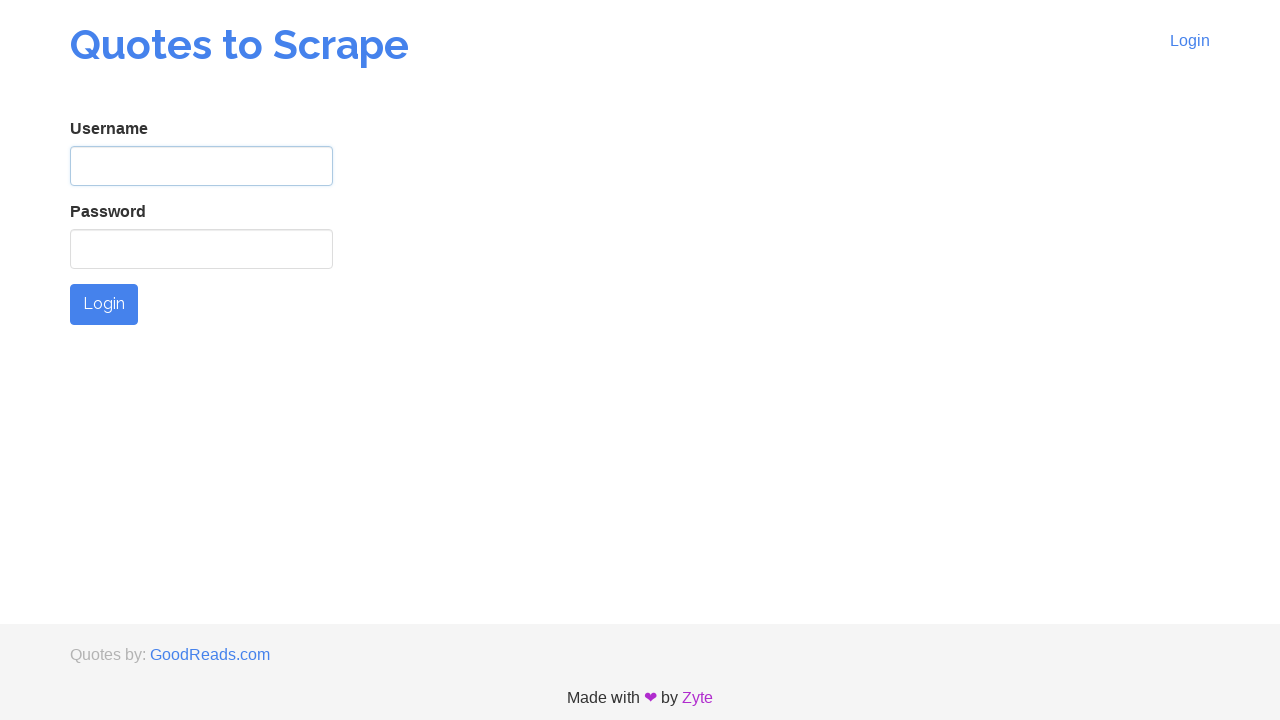

Entered 'testuser' into the username field on #username
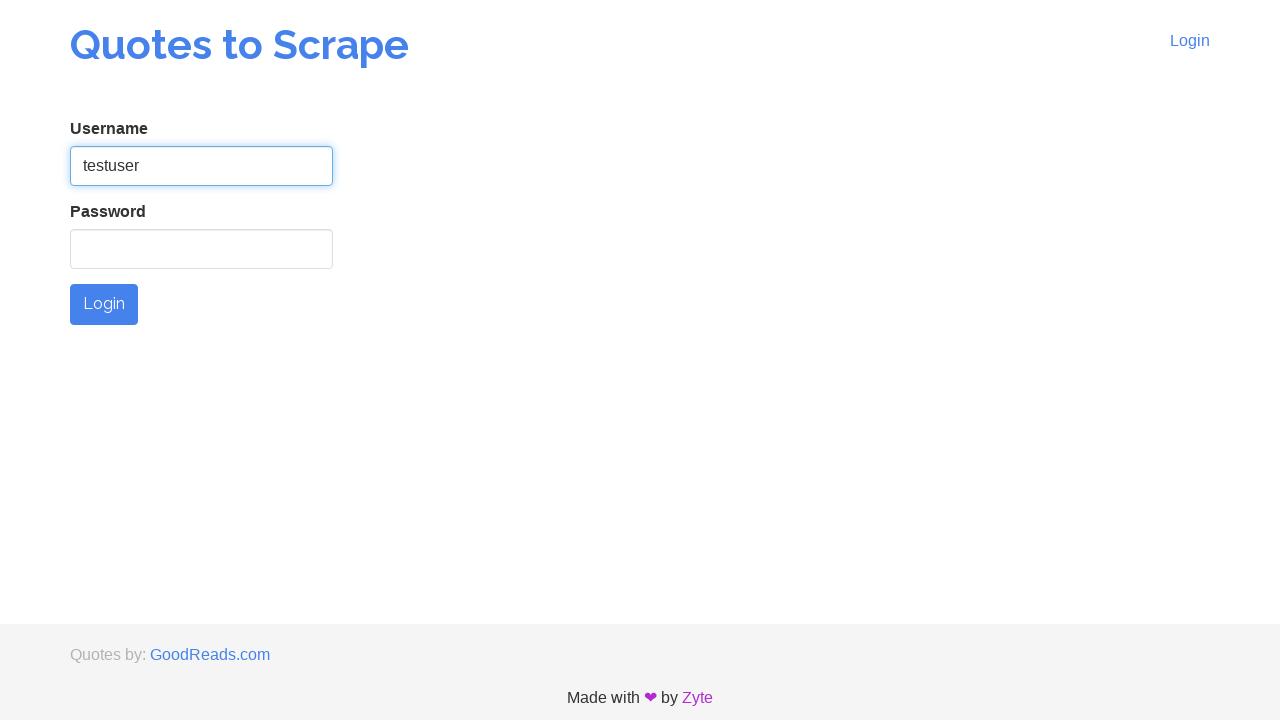

Verified that username field contains 'testuser'
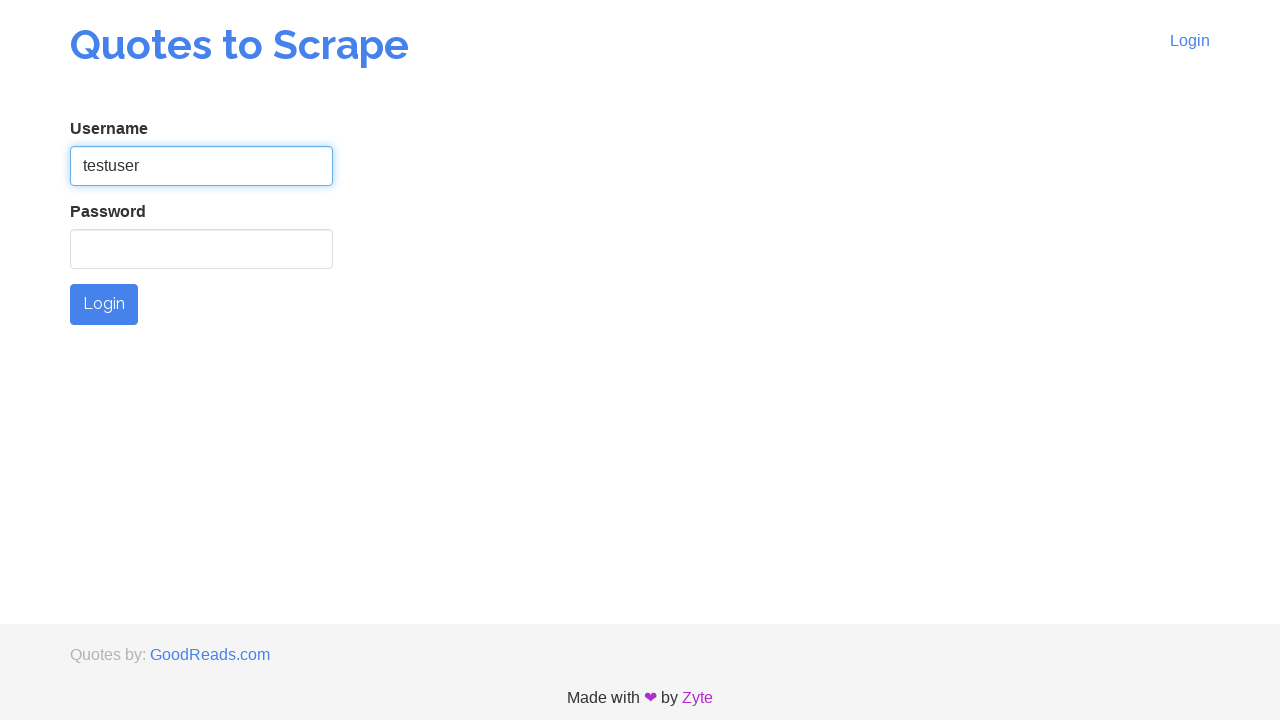

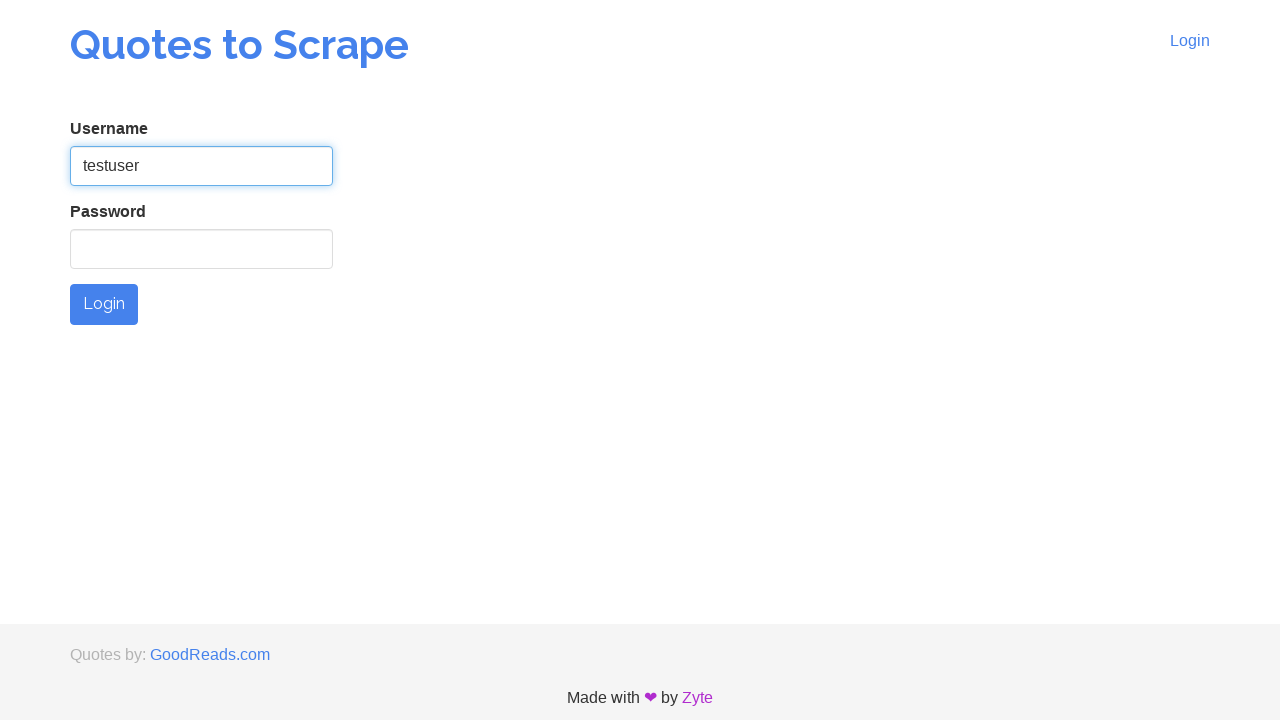